Tests sorting the Due column in ascending order on table2 using semantic class selectors instead of CSS pseudo-classes for better browser compatibility.

Starting URL: http://the-internet.herokuapp.com/tables

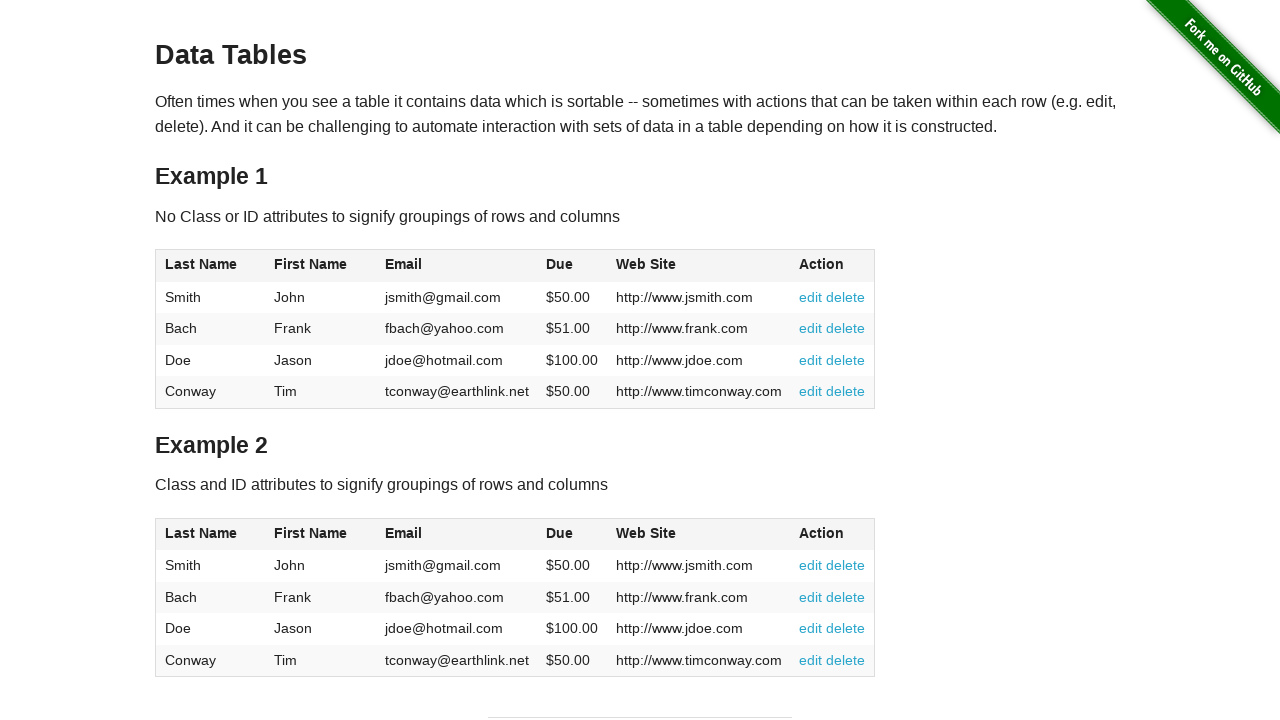

Clicked Due column header in table2 to sort at (560, 533) on #table2 thead .dues
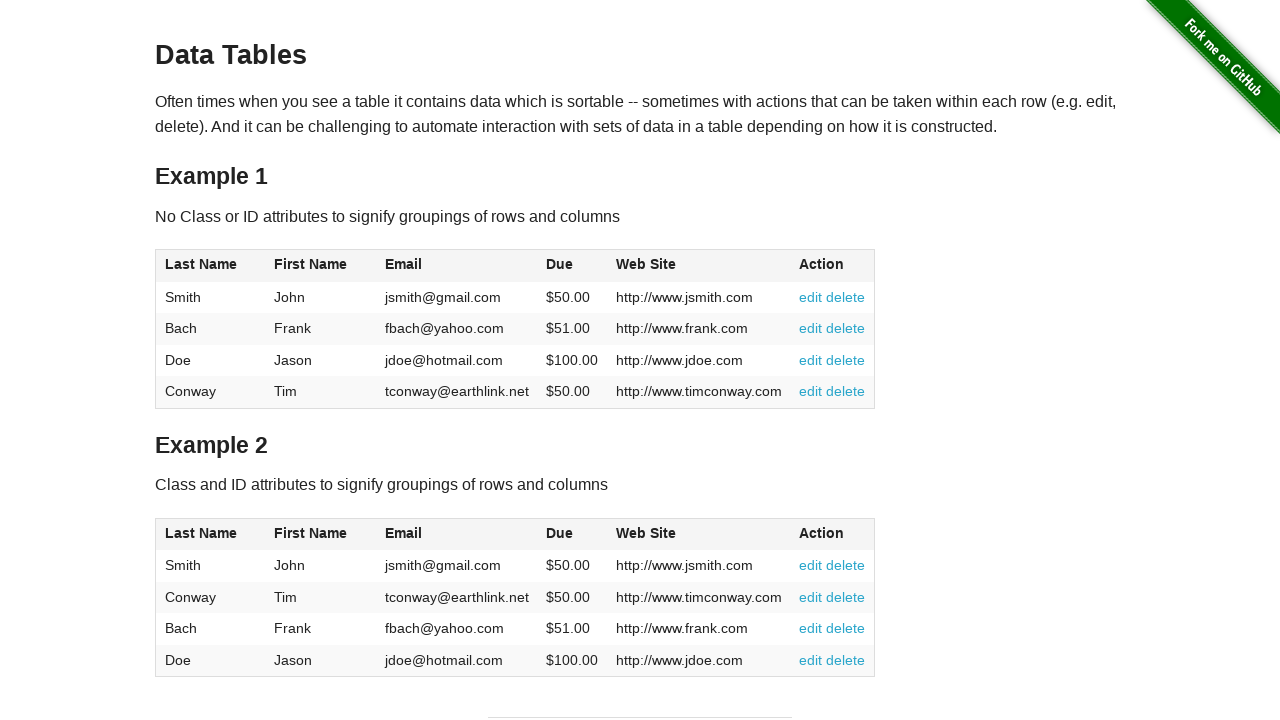

Due column data loaded in table2
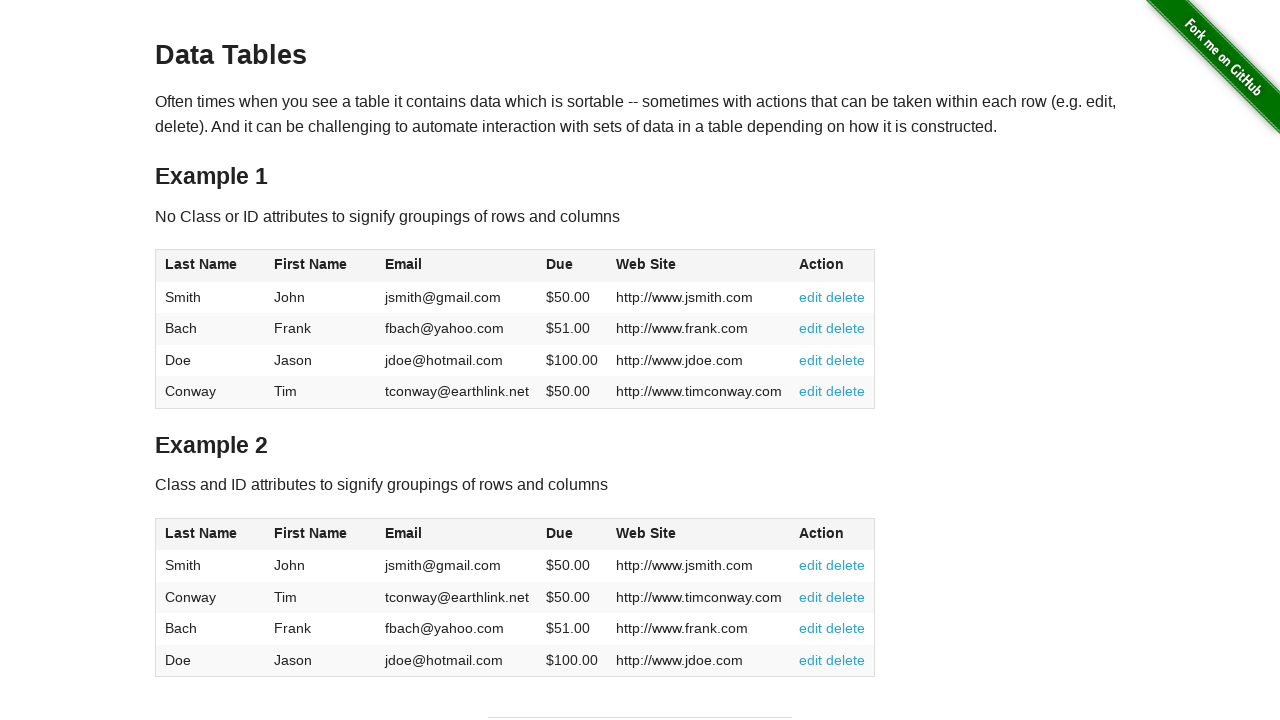

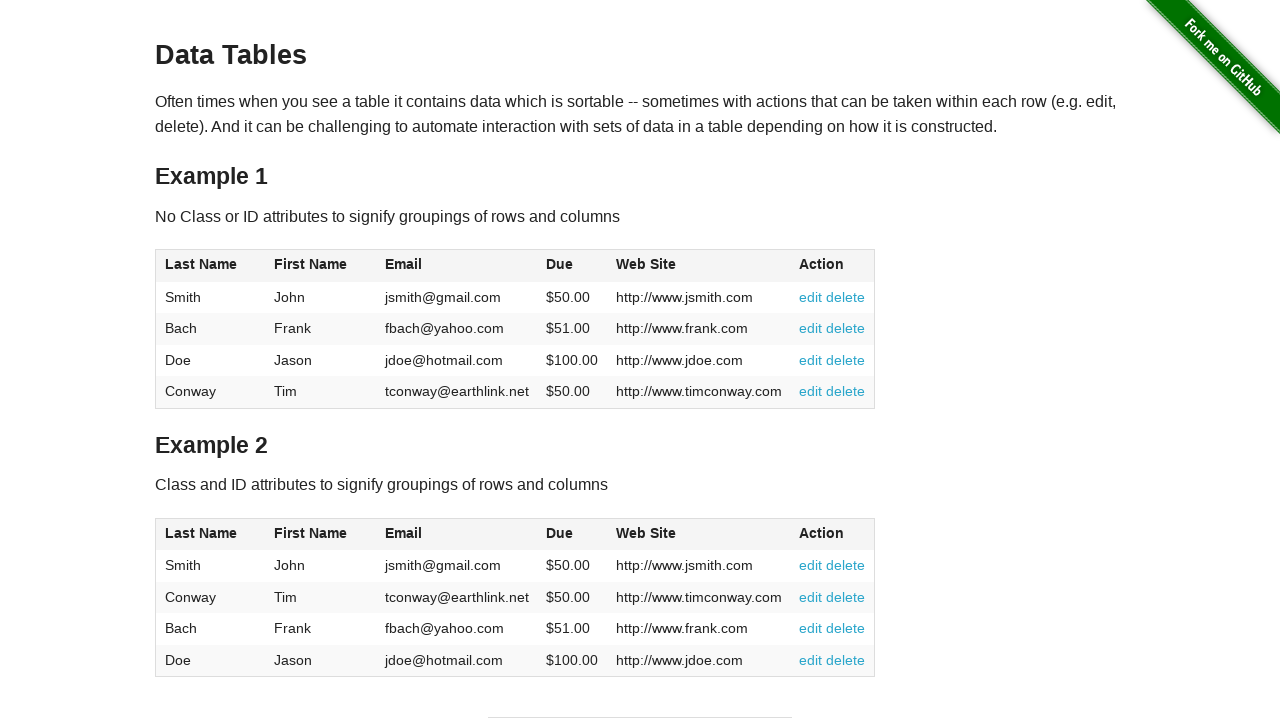